Tests filtering to display only completed todo items.

Starting URL: https://demo.playwright.dev/todomvc

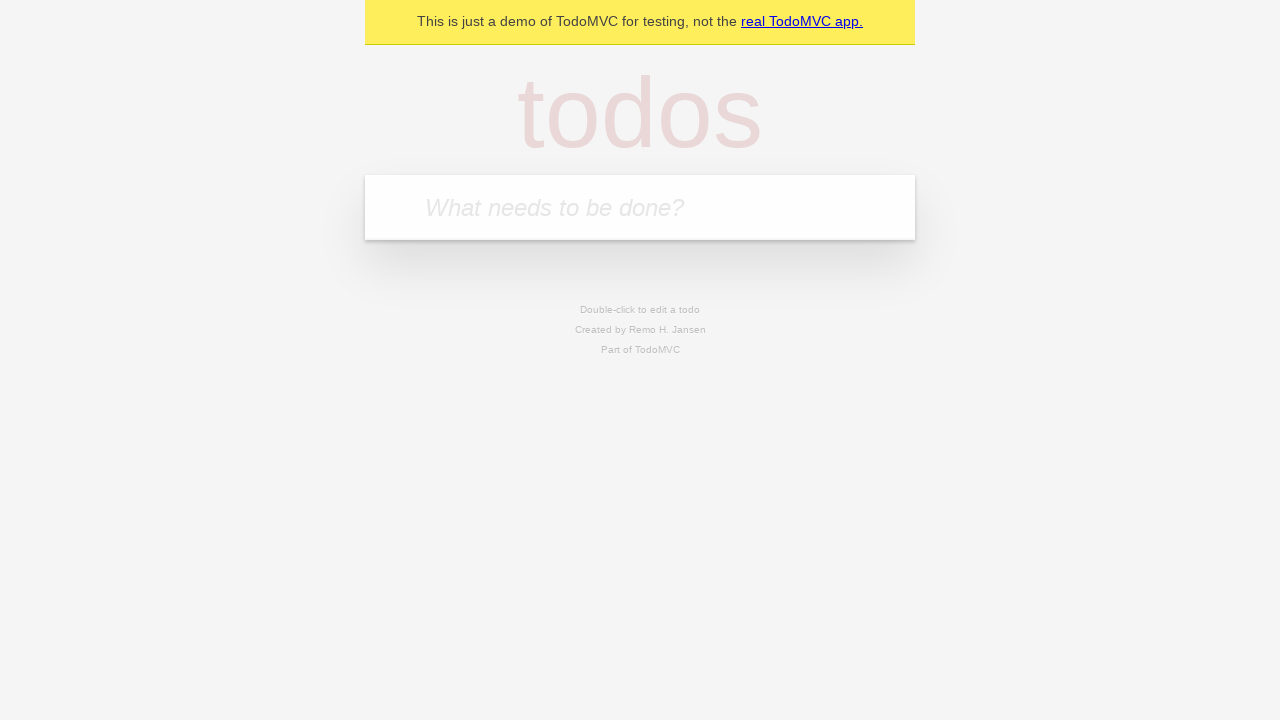

Filled todo input with 'buy some cheese' on internal:attr=[placeholder="What needs to be done?"i]
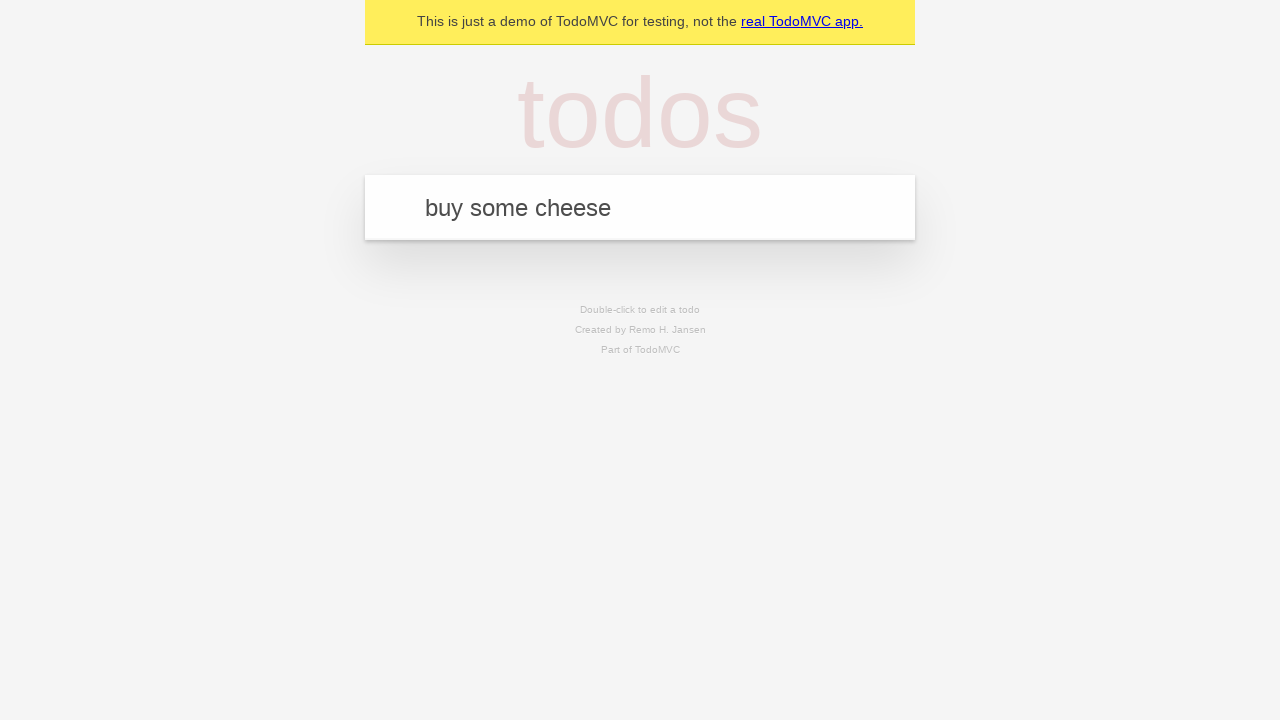

Pressed Enter to create first todo on internal:attr=[placeholder="What needs to be done?"i]
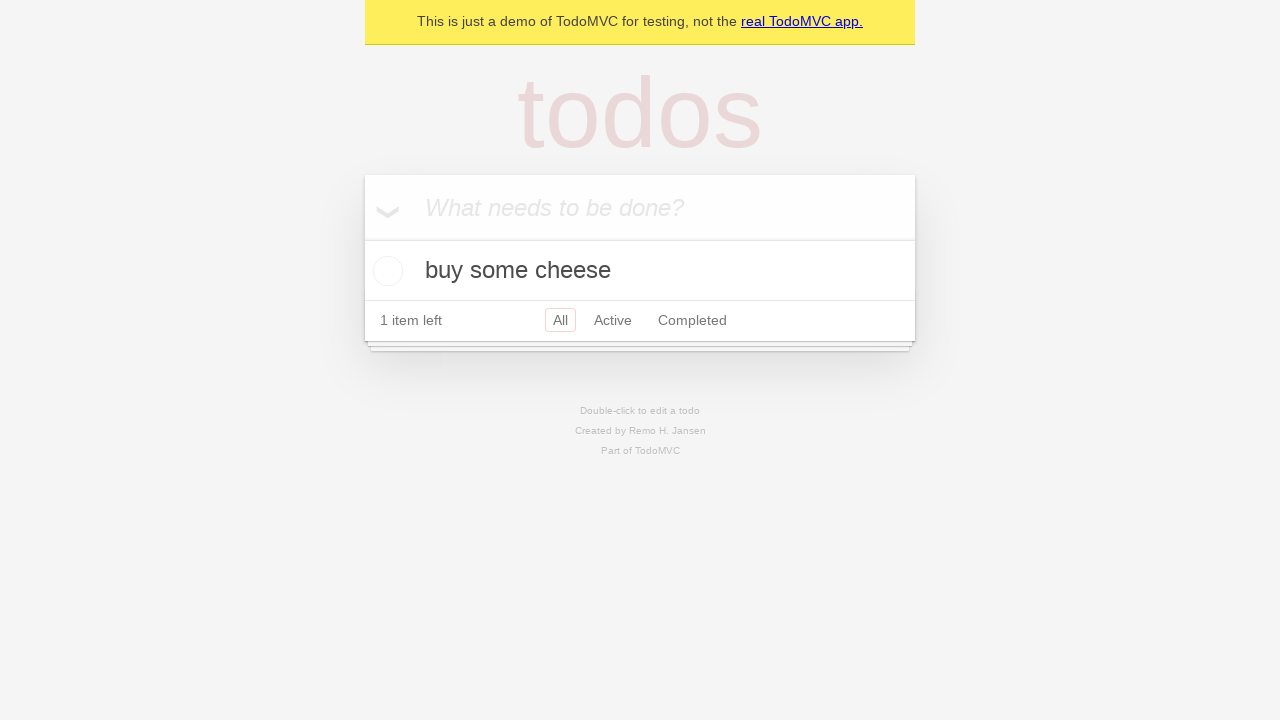

Filled todo input with 'feed the cat' on internal:attr=[placeholder="What needs to be done?"i]
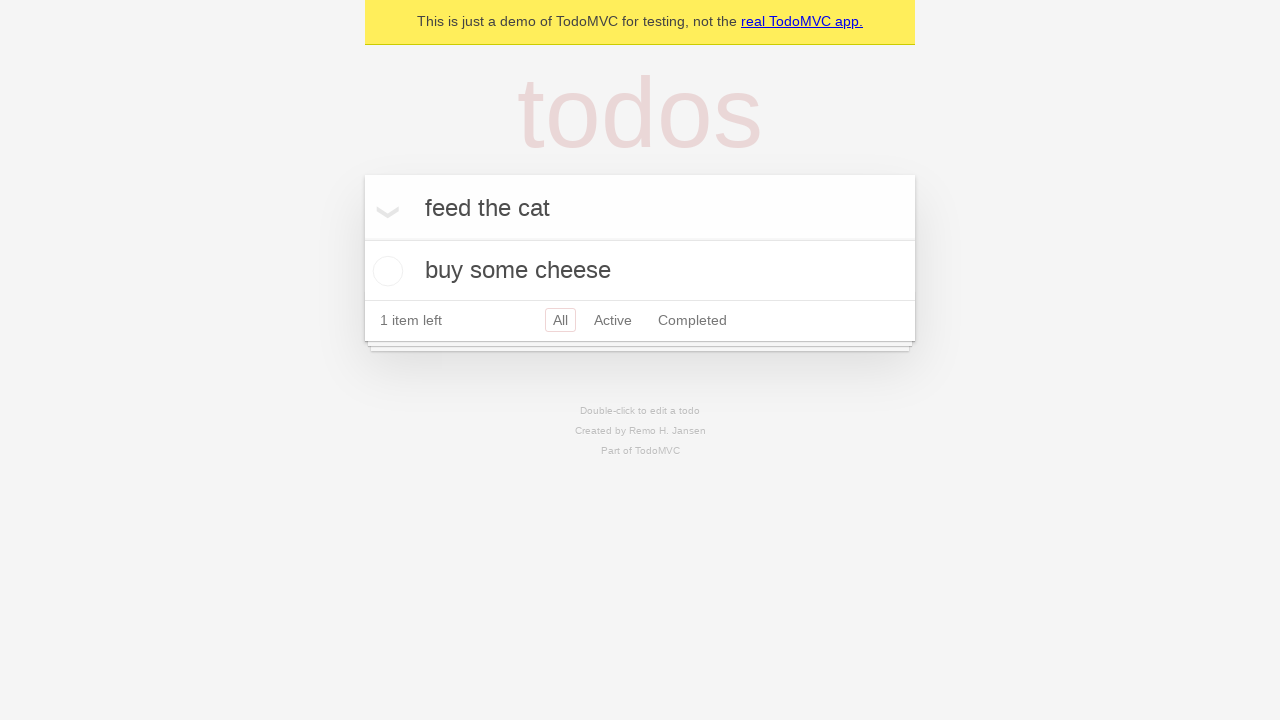

Pressed Enter to create second todo on internal:attr=[placeholder="What needs to be done?"i]
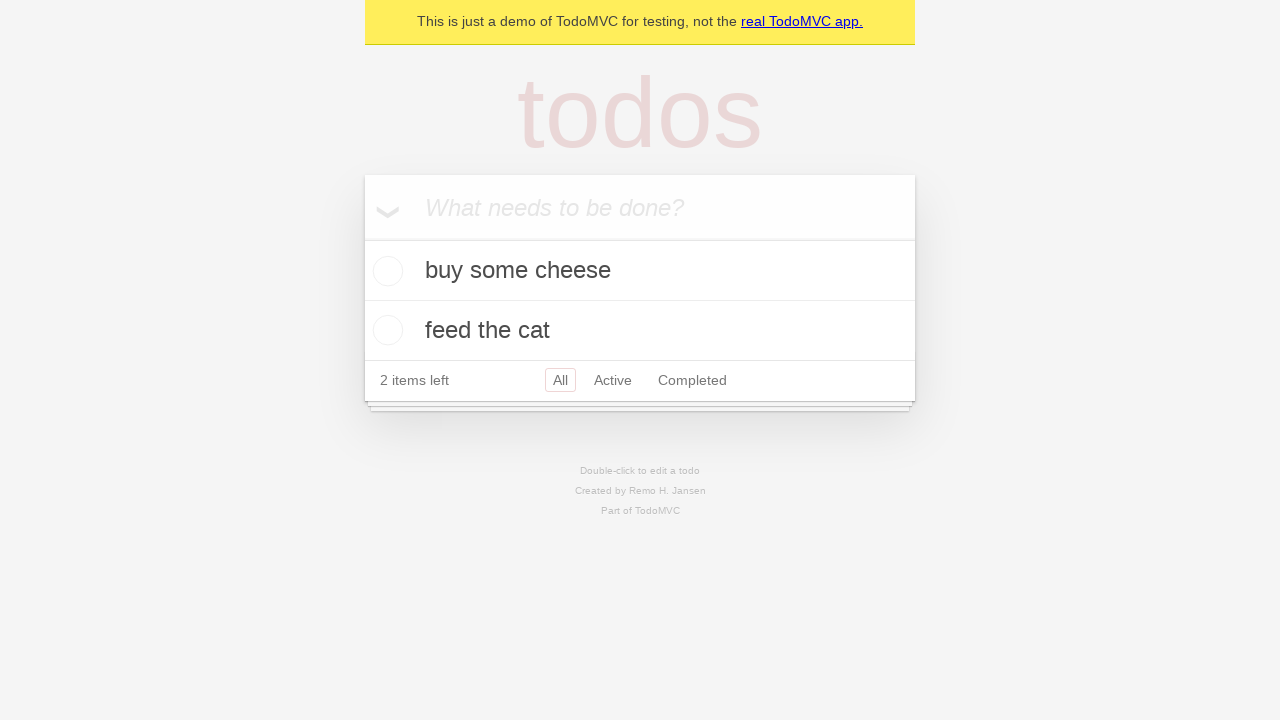

Filled todo input with 'book a doctors appointment' on internal:attr=[placeholder="What needs to be done?"i]
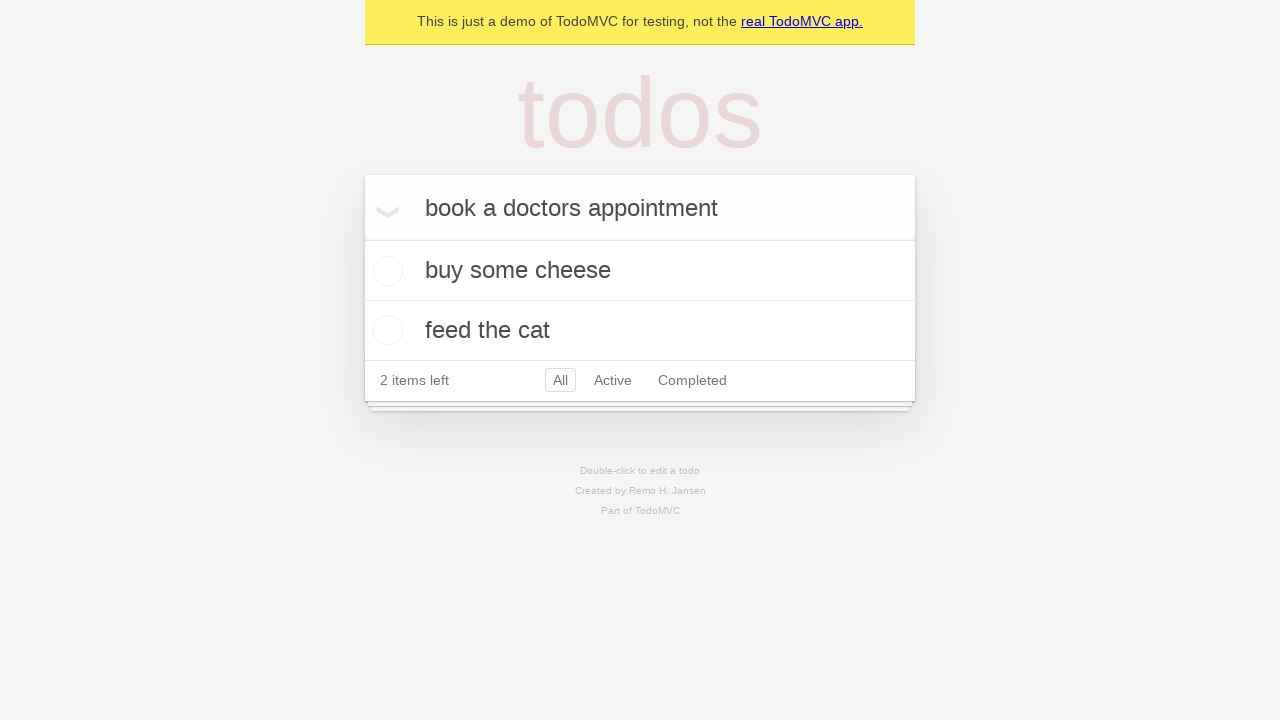

Pressed Enter to create third todo on internal:attr=[placeholder="What needs to be done?"i]
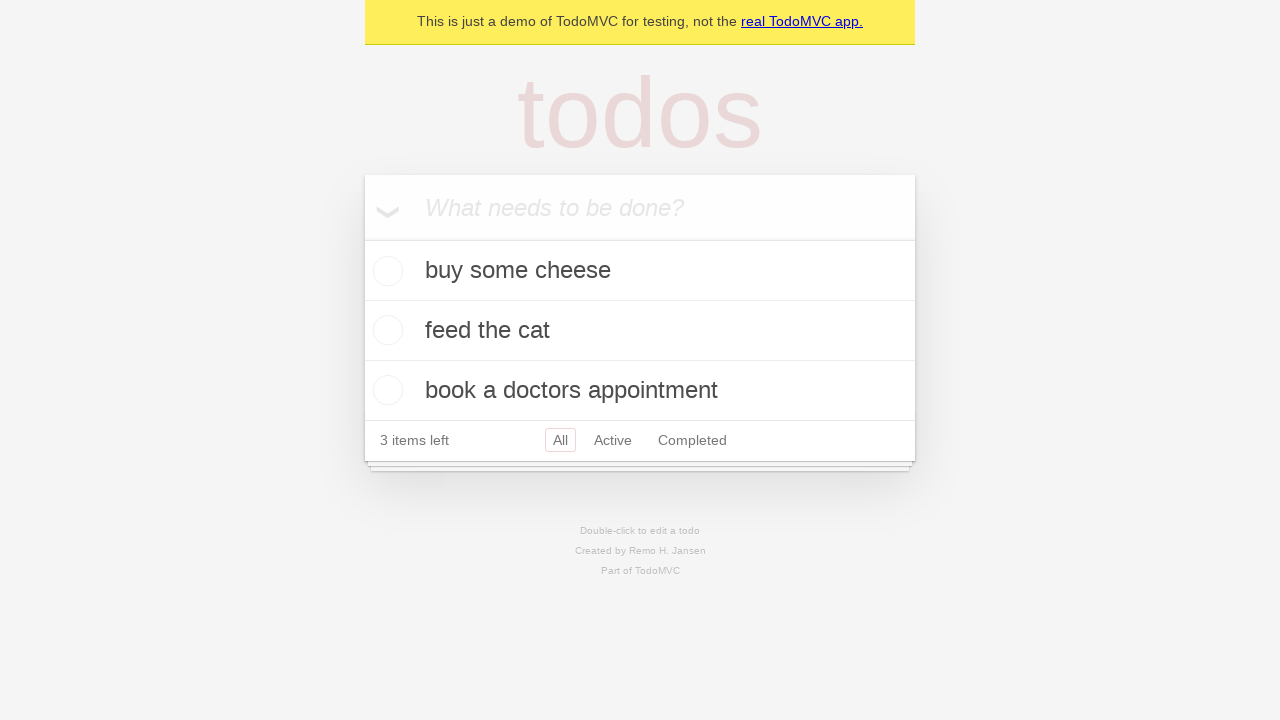

Checked the second todo item (feed the cat) at (385, 330) on [data-testid='todo-item'] >> nth=1 >> internal:role=checkbox
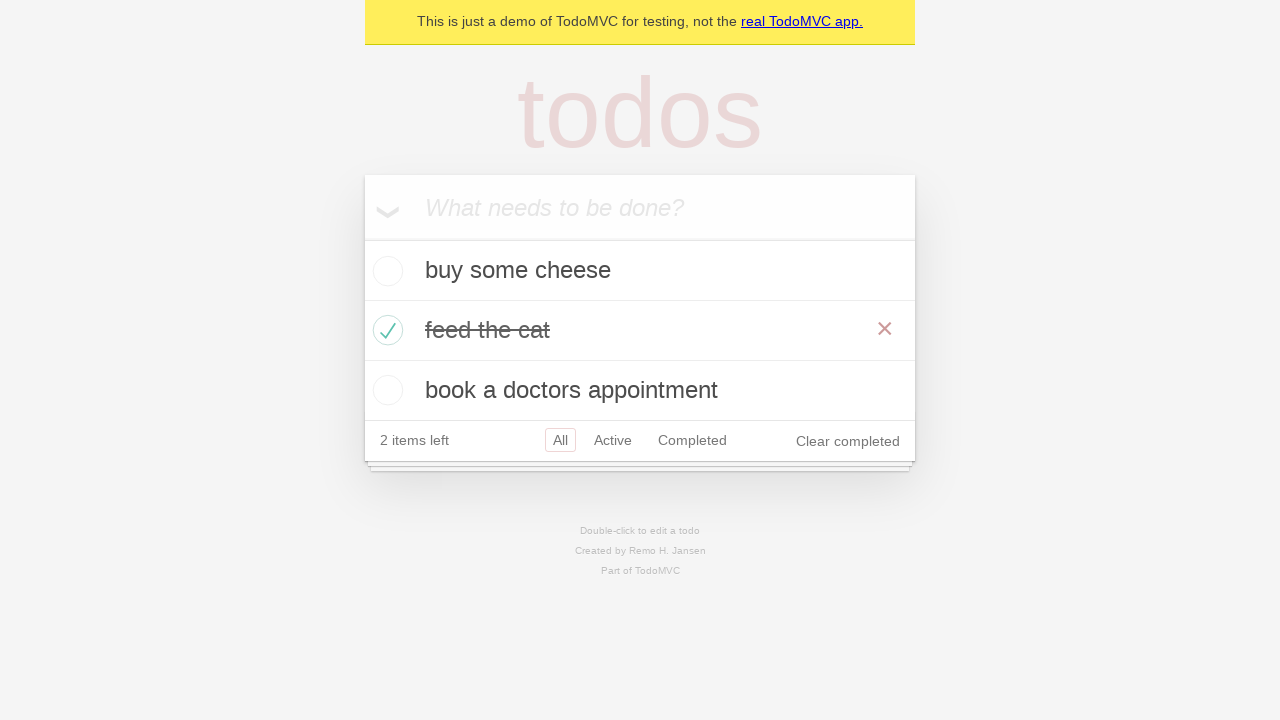

Clicked Completed filter to display only completed items at (692, 440) on internal:role=link[name="Completed"i]
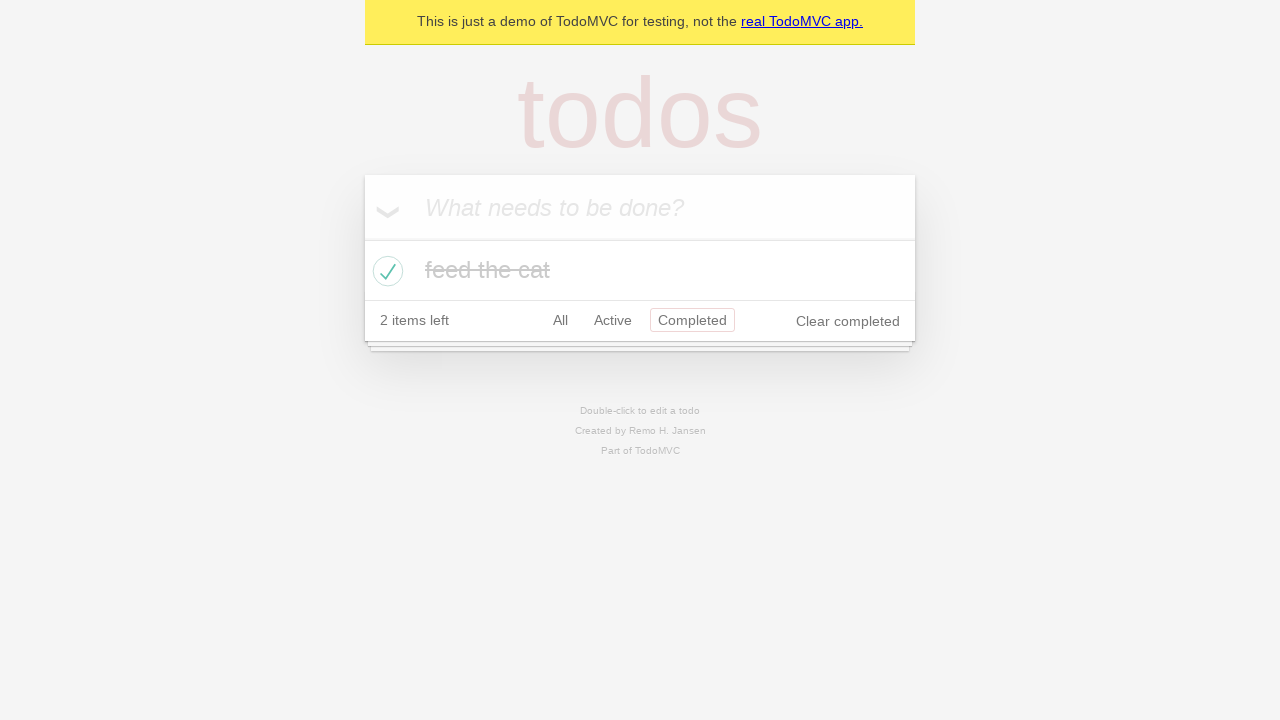

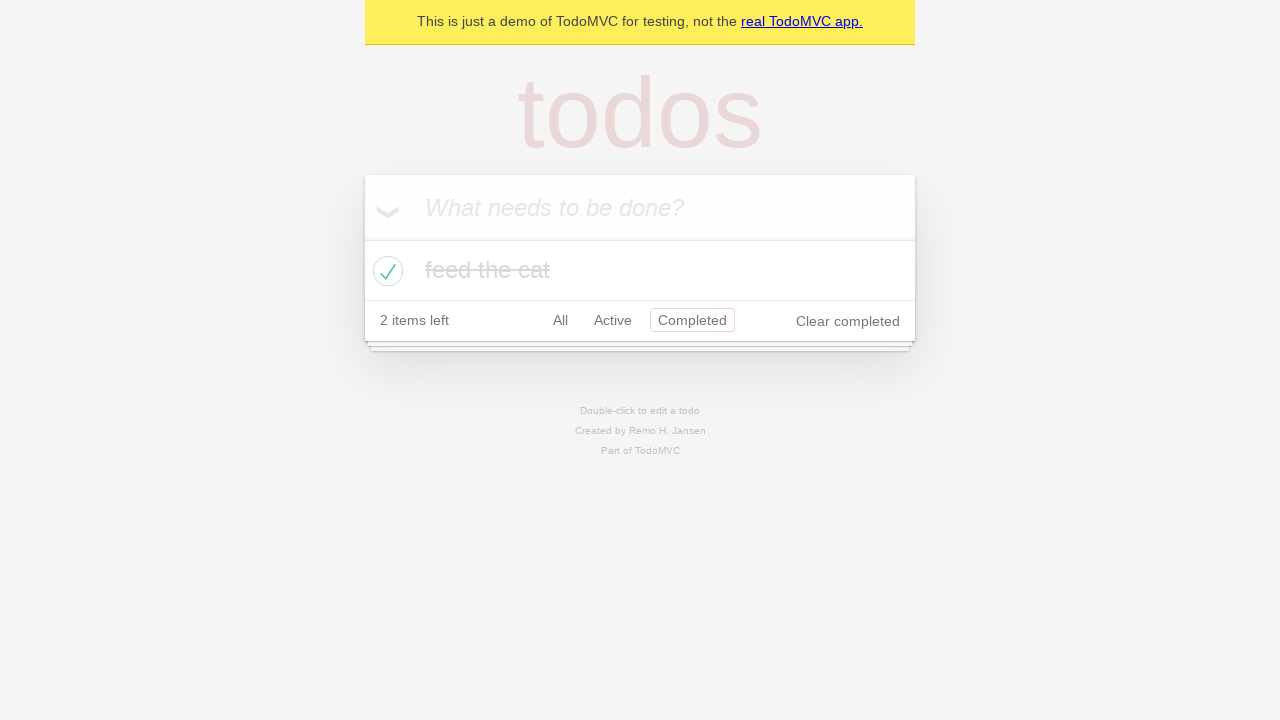